Tests the text box form by filling name, email, and address fields and submitting

Starting URL: https://demoqa.com/

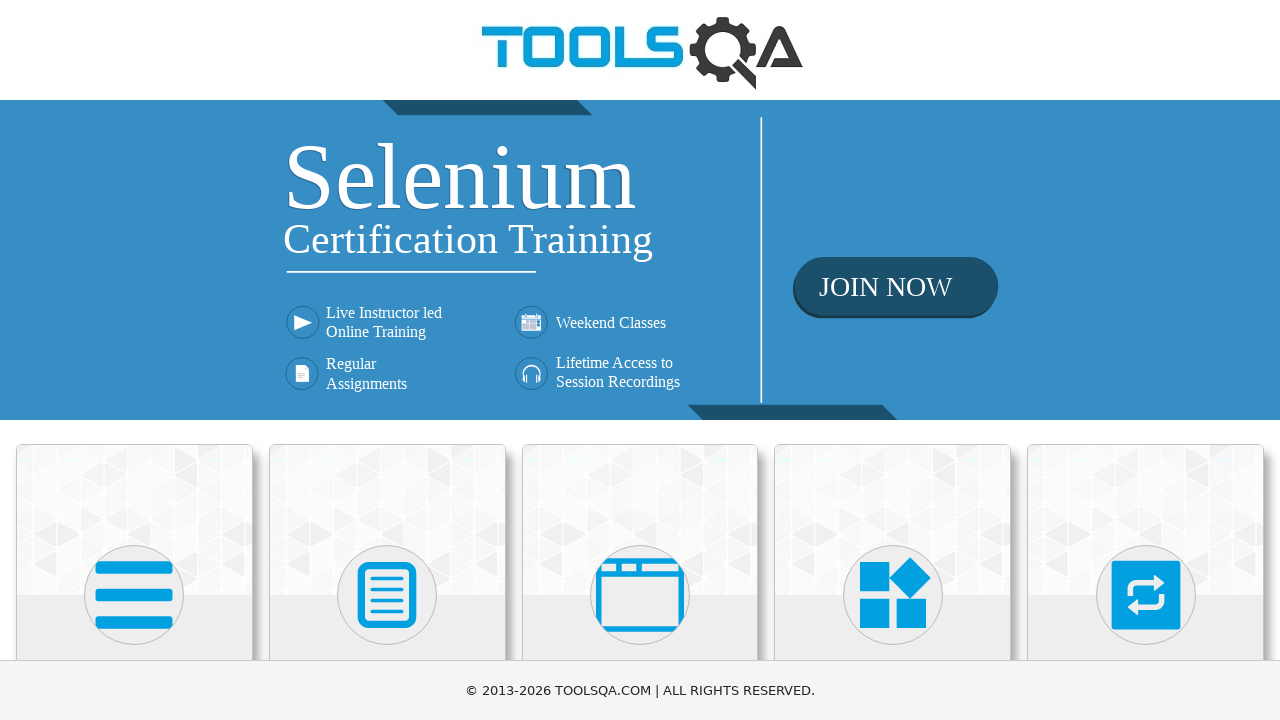

Clicked on Elements card at (134, 595) on xpath=//div[@class='card mt-4 top-card'][1]//*[name()='svg']
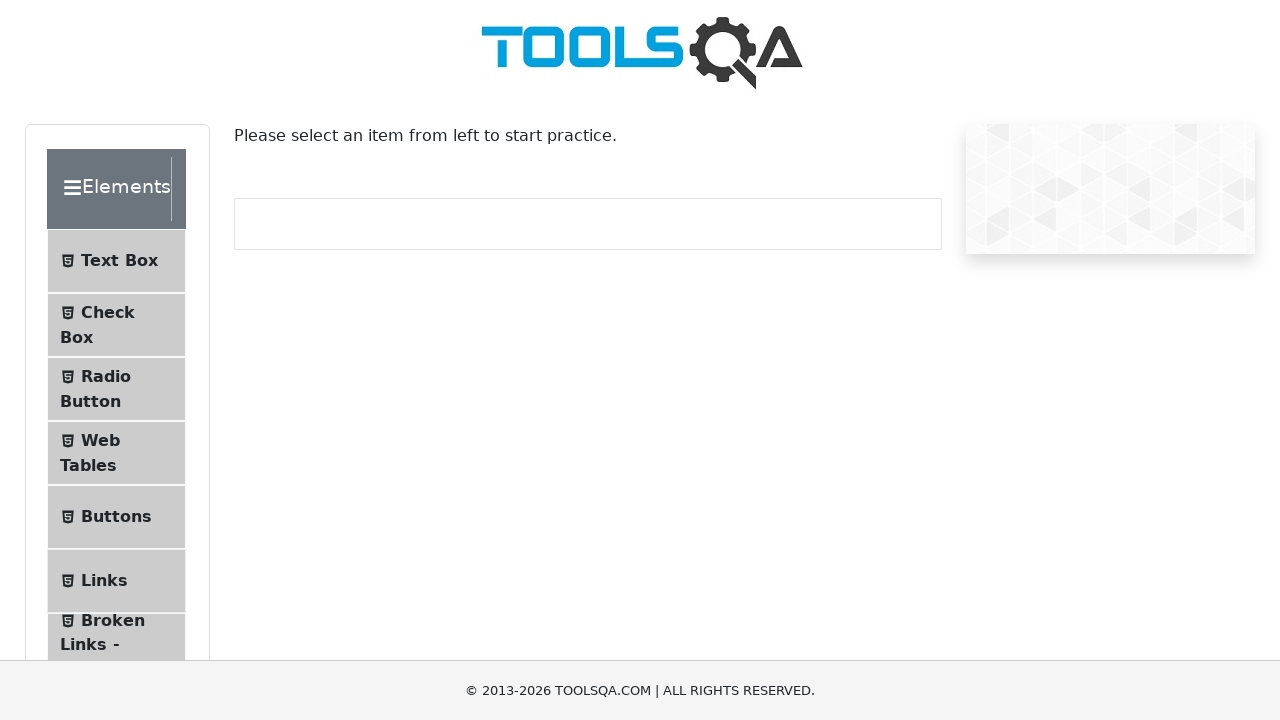

Clicked on Text Box menu item at (119, 261) on text=Text Box
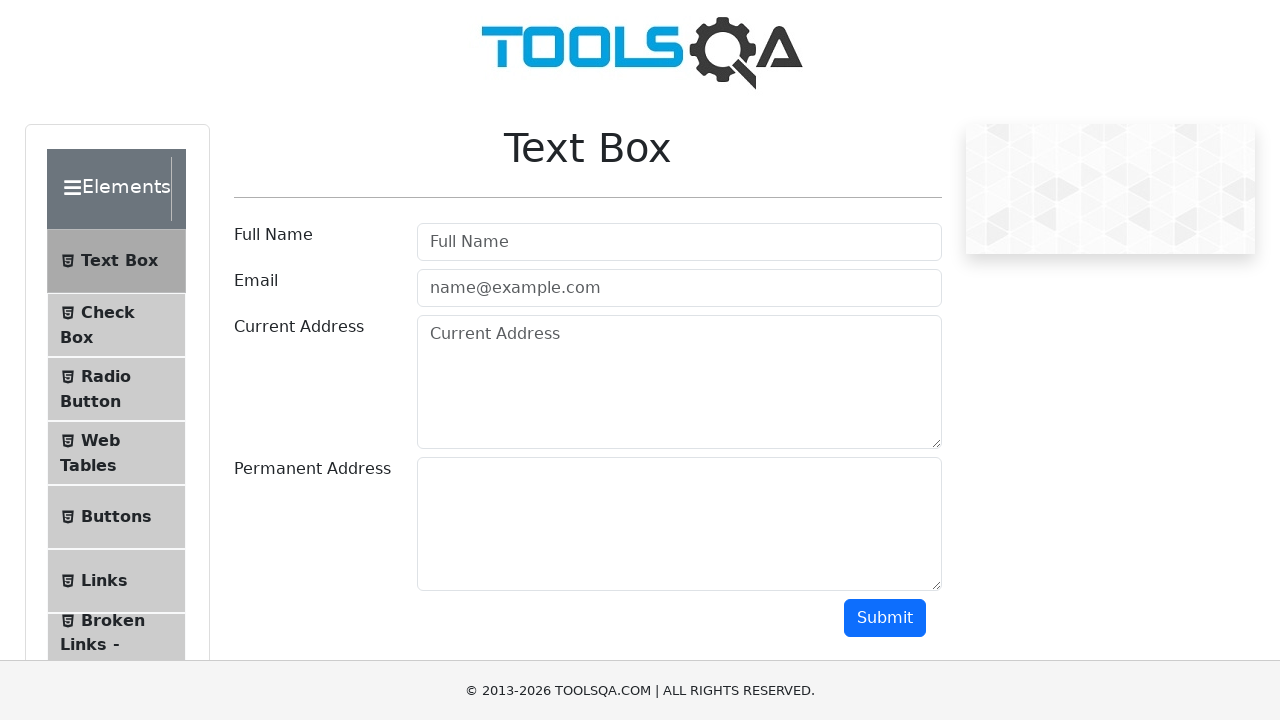

Filled full name field with 'Artem De' on #userName
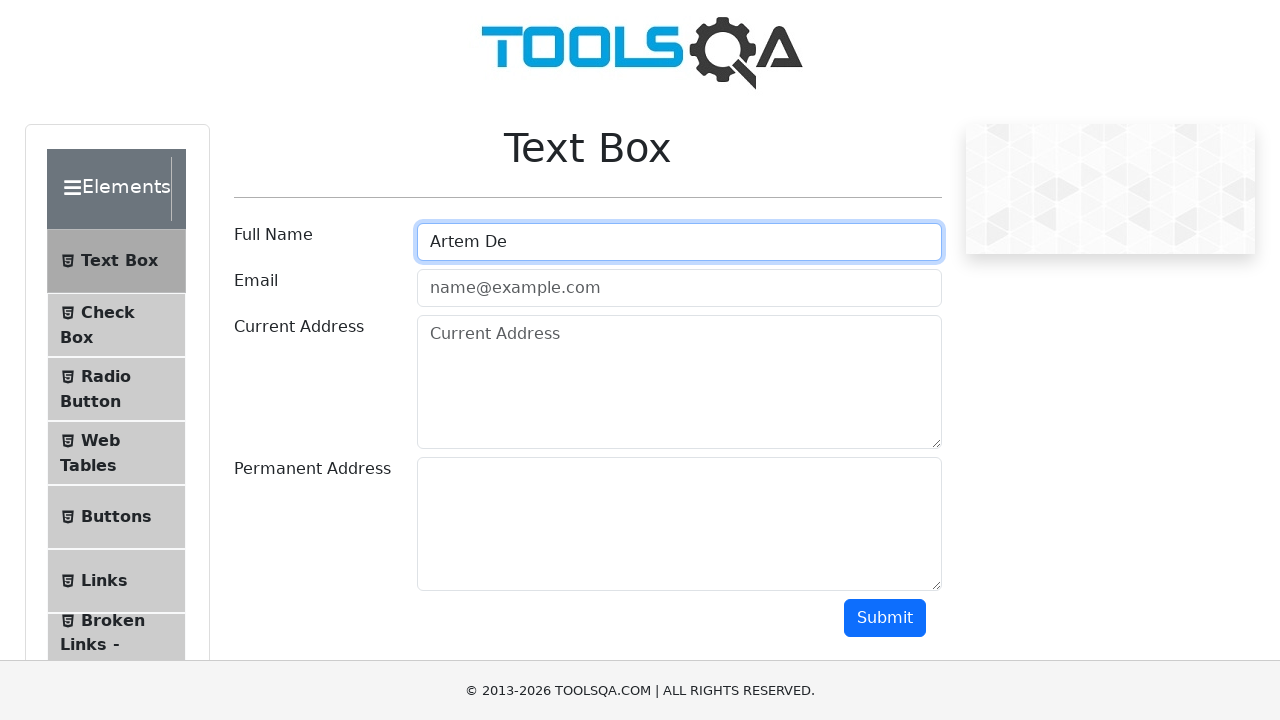

Filled email field with 'test@gmail.com' on #userEmail
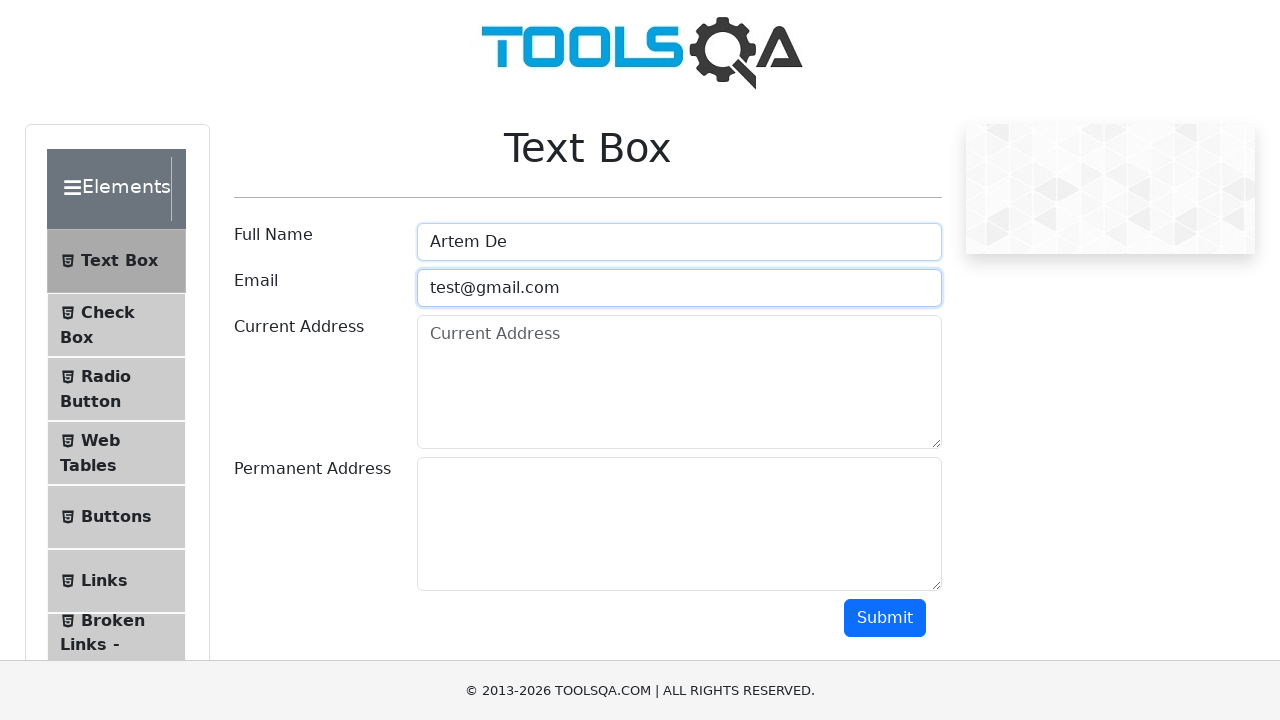

Filled current address field with '123 Main St, Anytown USA' on #currentAddress
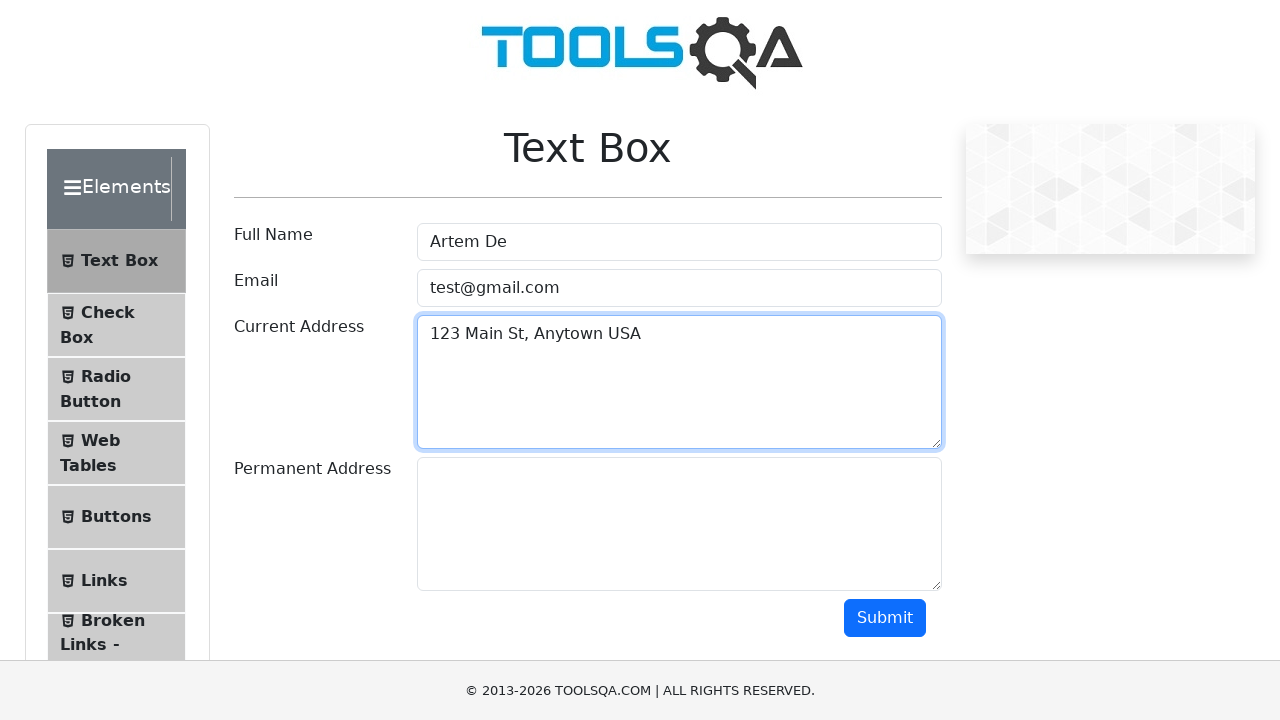

Filled permanent address field with '456 Oak St, Anytown USA' on #permanentAddress
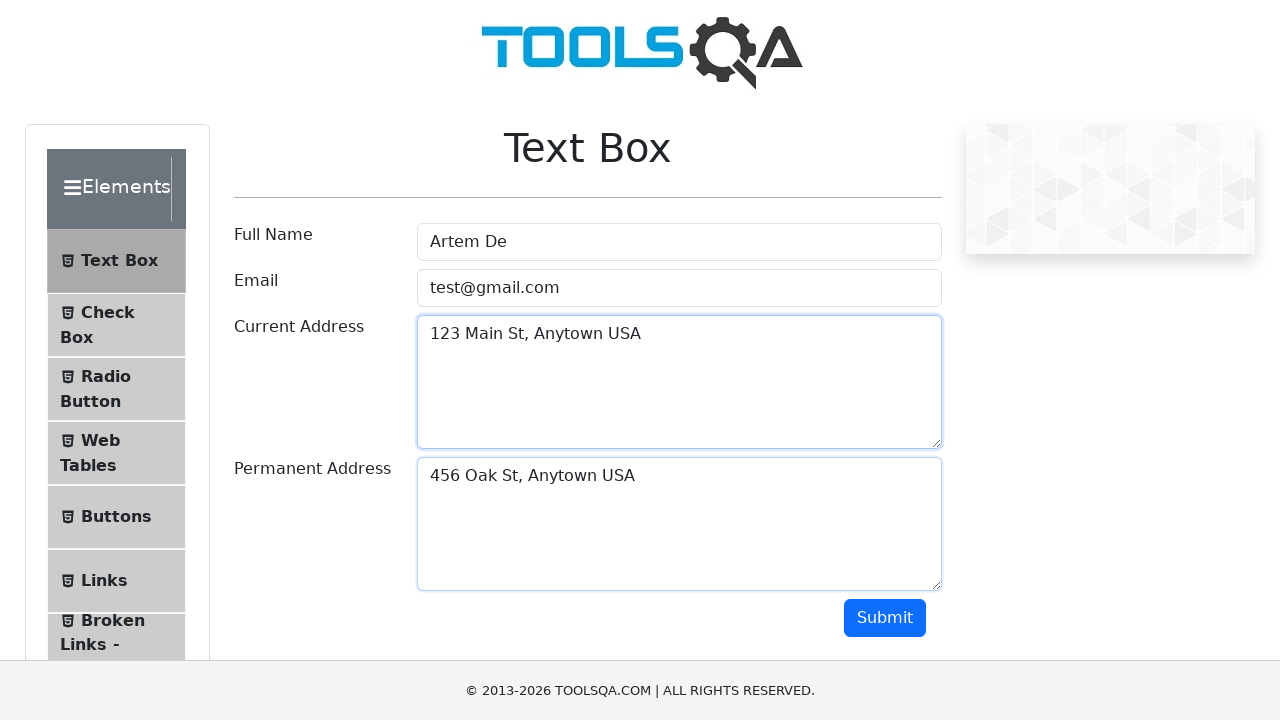

Clicked submit button to submit the text box form at (885, 618) on #submit
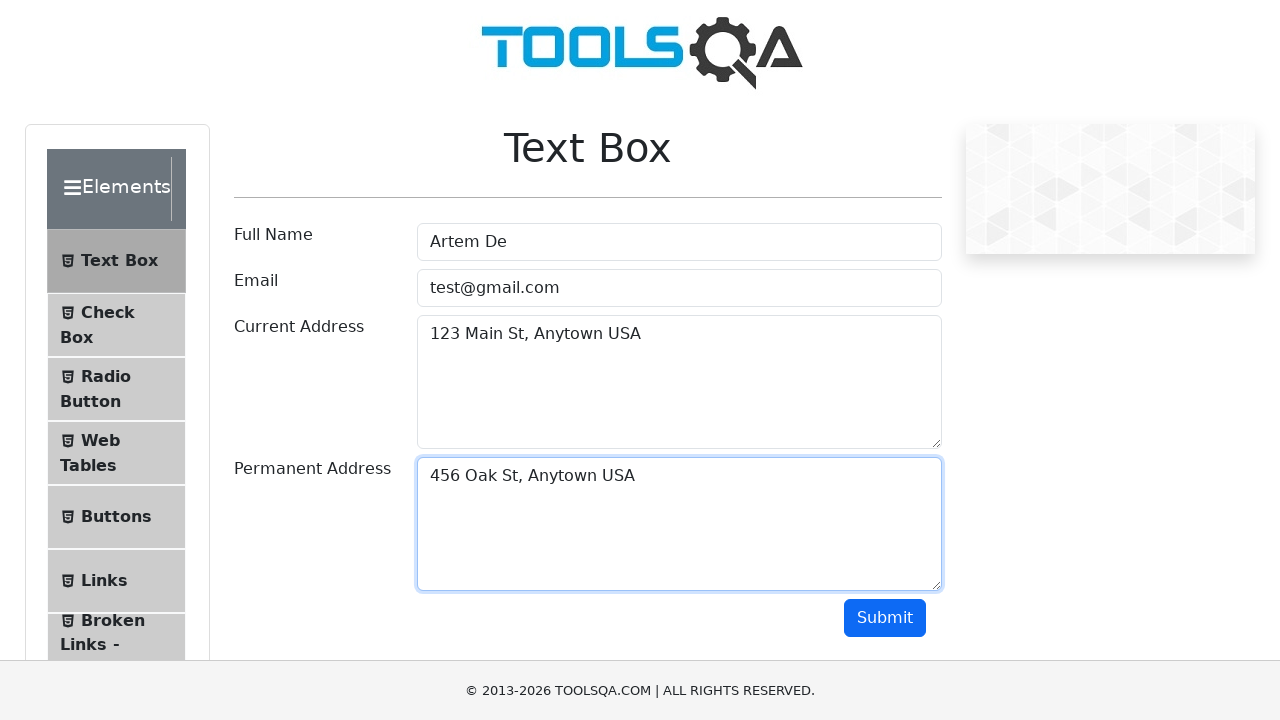

Form submission result loaded successfully
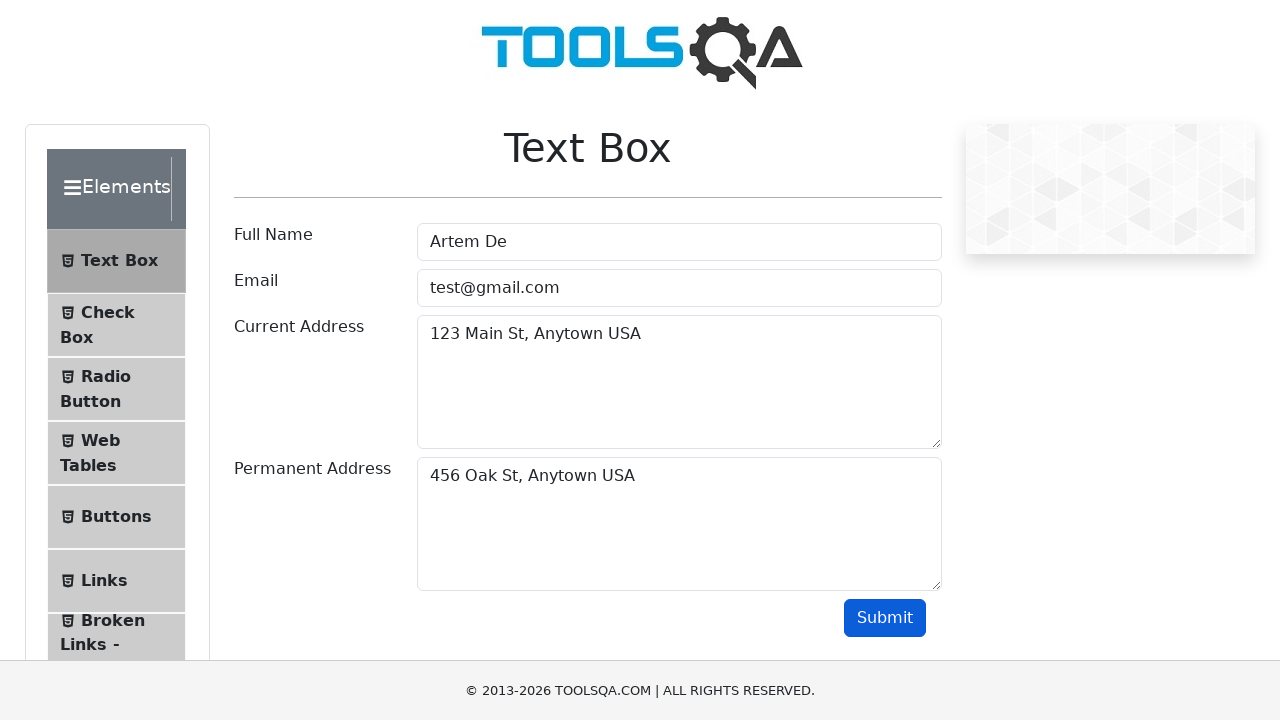

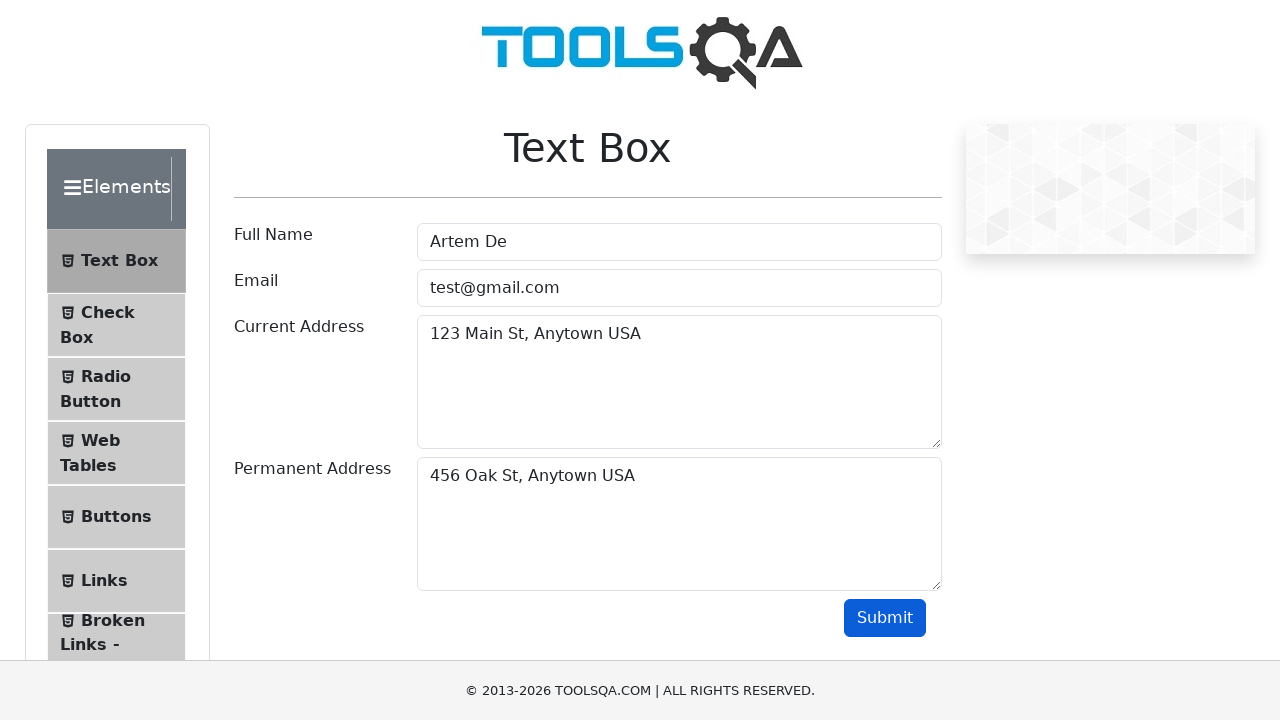